Tests dynamic content loading by clicking a start button and waiting for "Hello World!" text to appear after the loading completes

Starting URL: https://the-internet.herokuapp.com/dynamic_loading/2

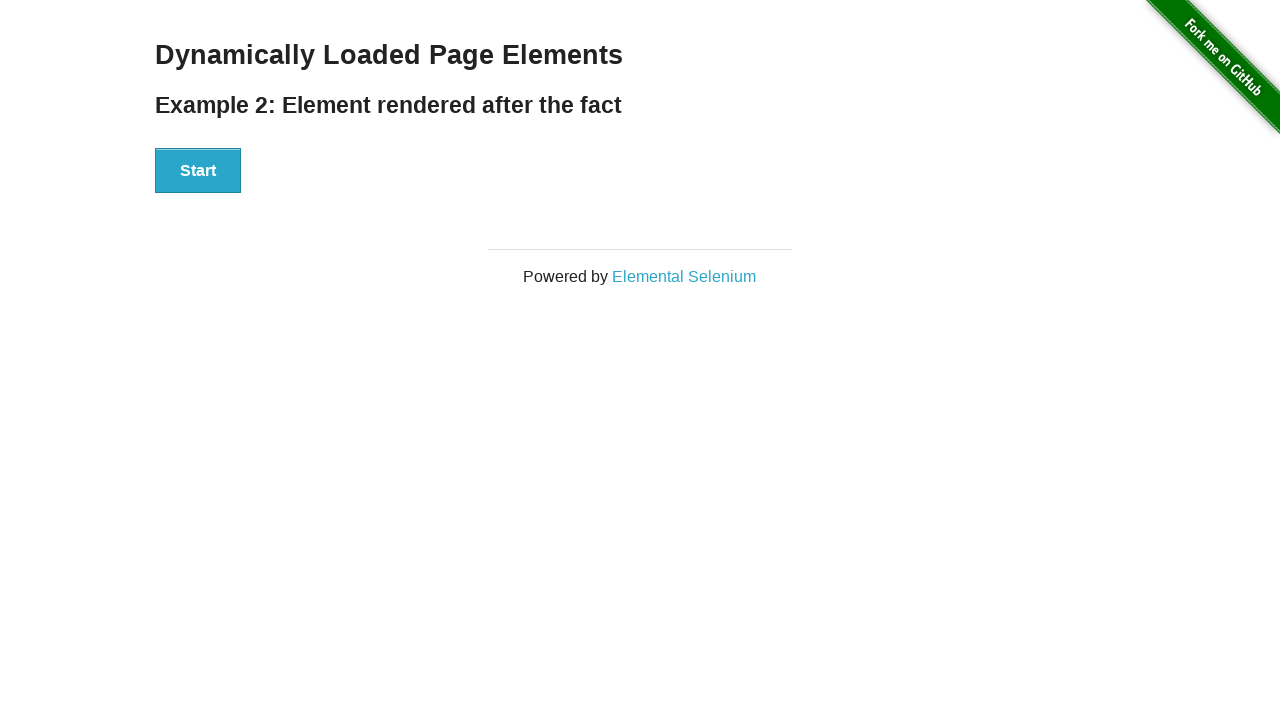

Clicked the start button to trigger dynamic loading at (198, 171) on div[id='start'] > button
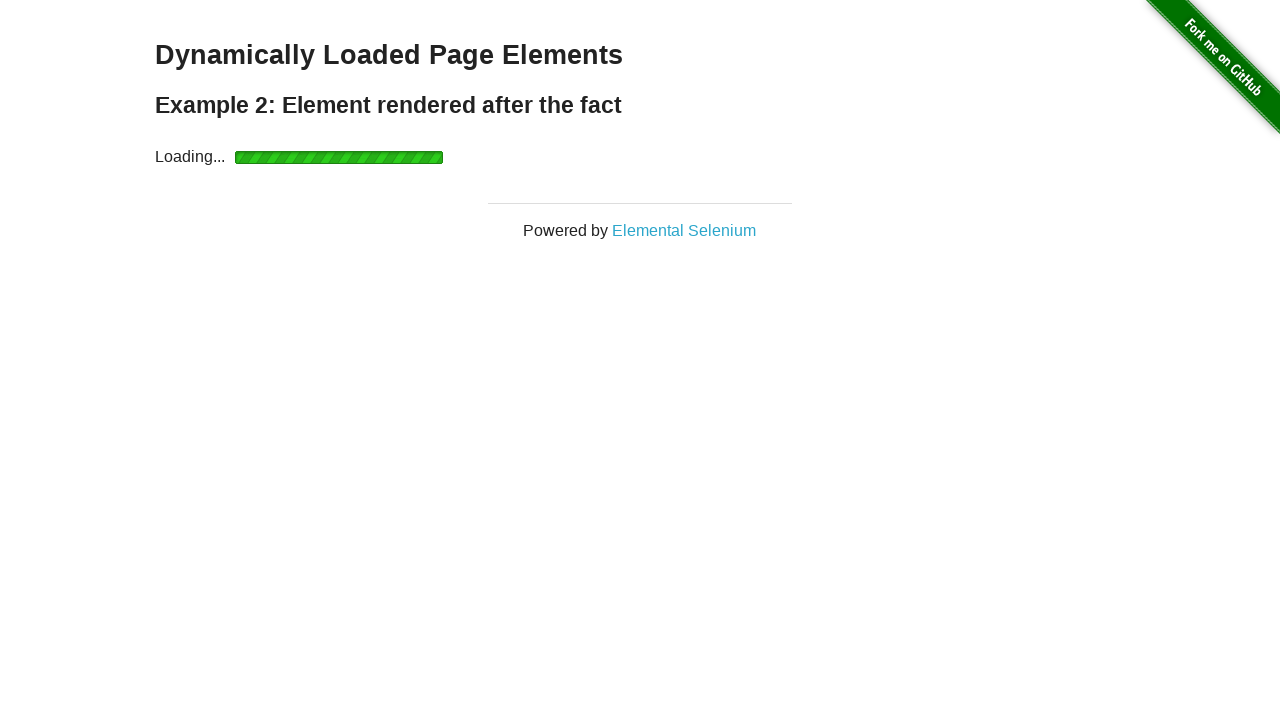

Waited for 'Hello World!' text to appear after loading completes
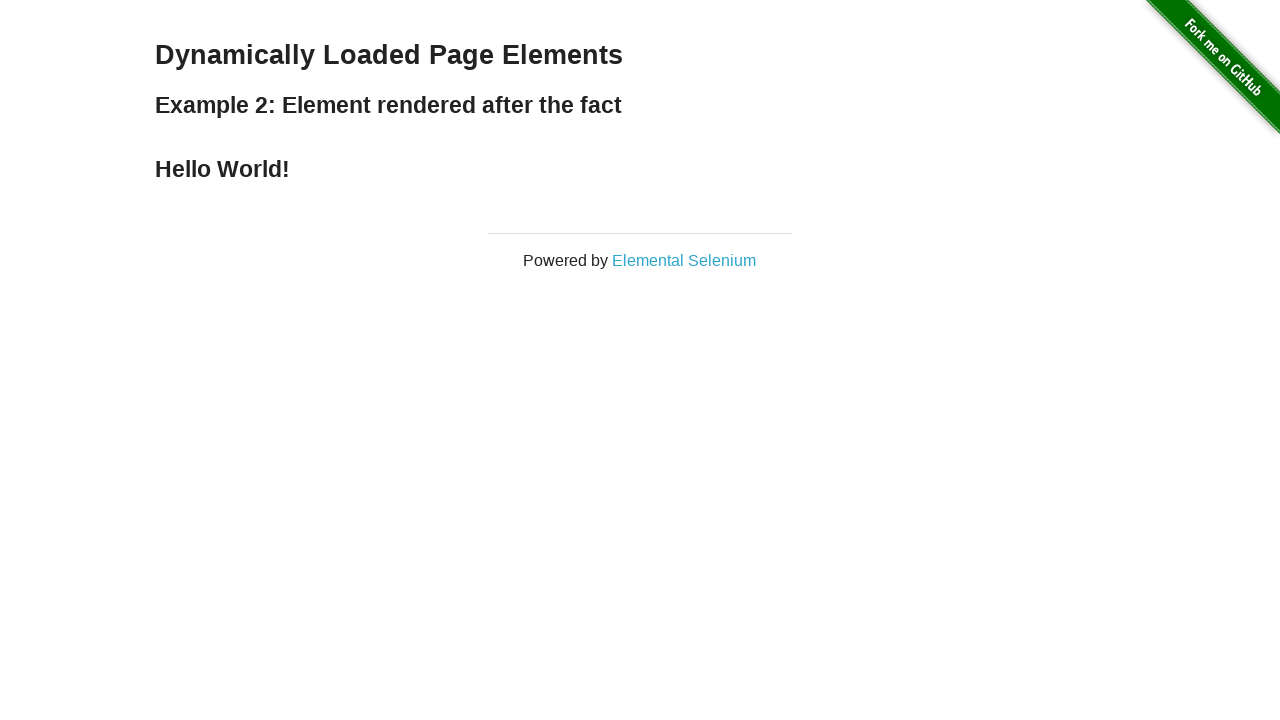

Located the finish element containing 'Hello World!'
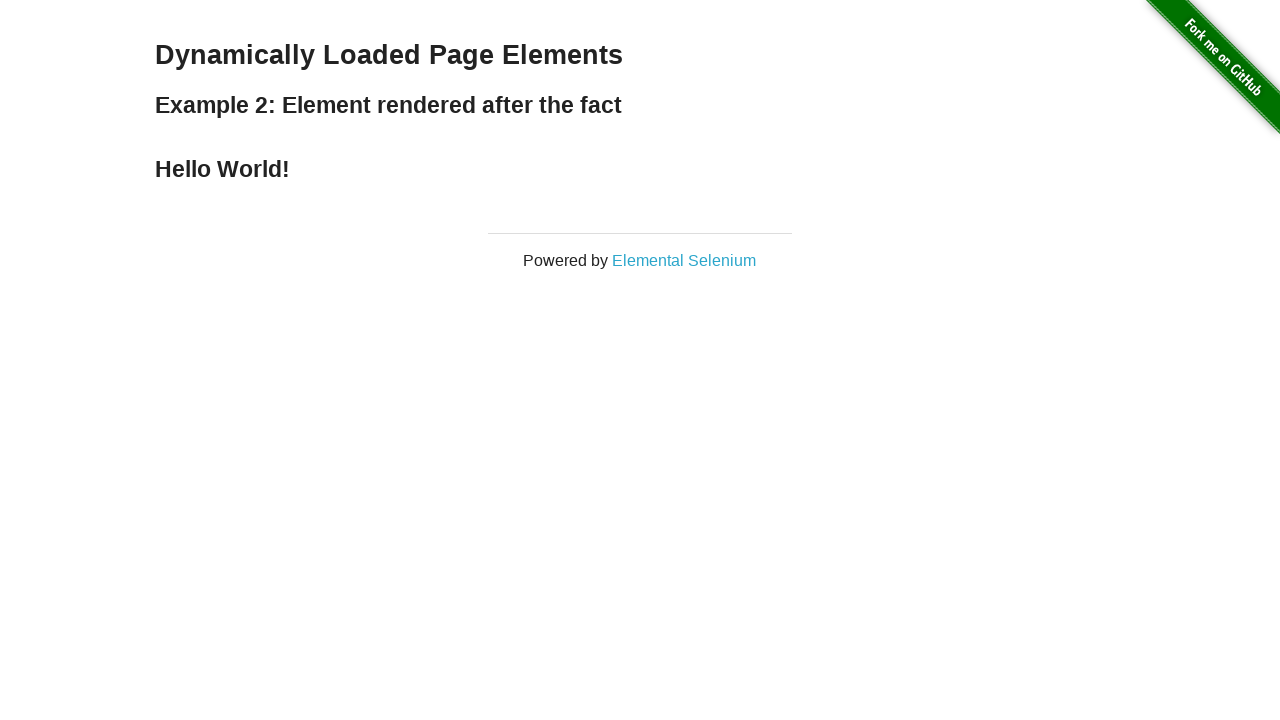

Verified that finish element text content equals 'Hello World!'
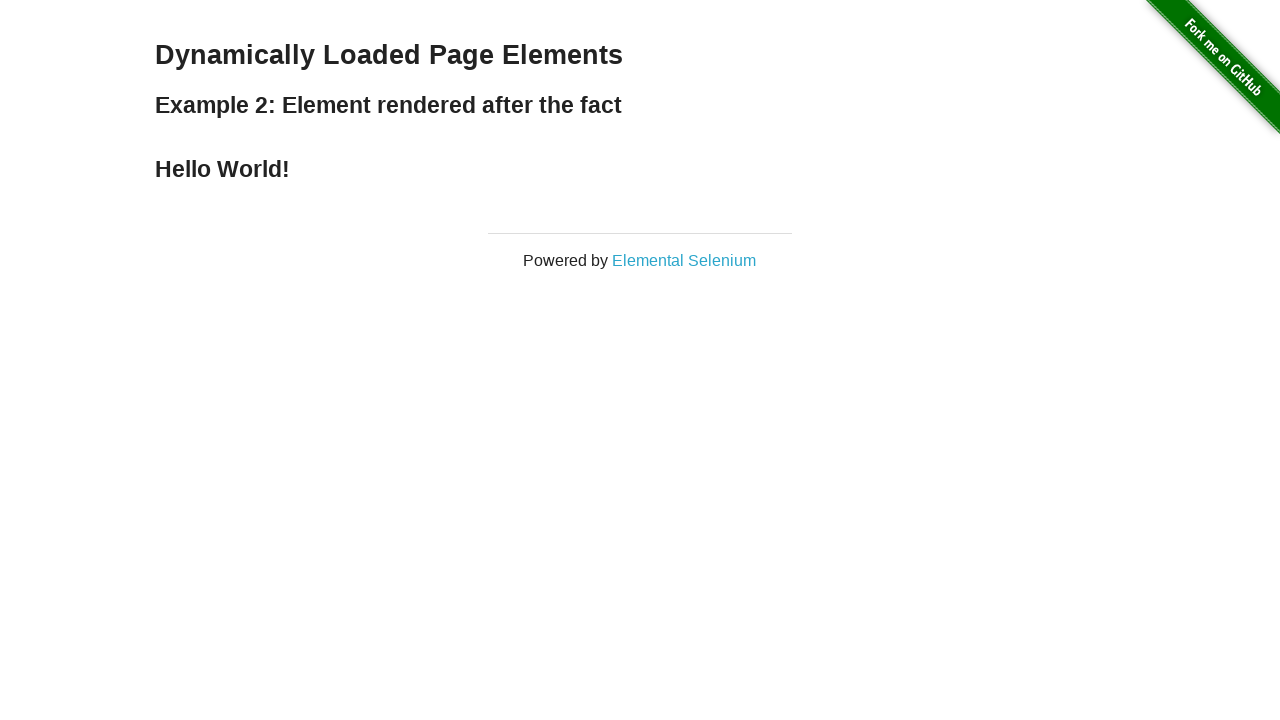

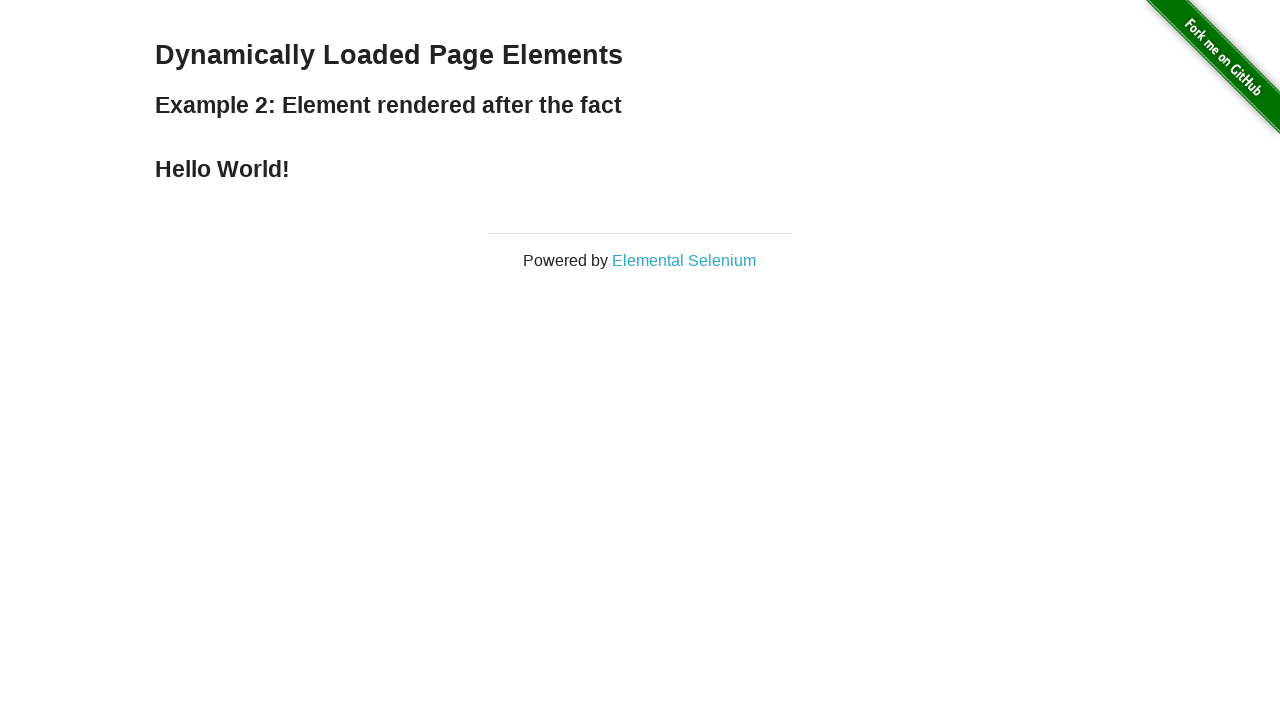